Tests window handling functionality by opening new windows/tabs through different buttons, switching between them, and closing them systematically

Starting URL: https://leafground.com/window.xhtml

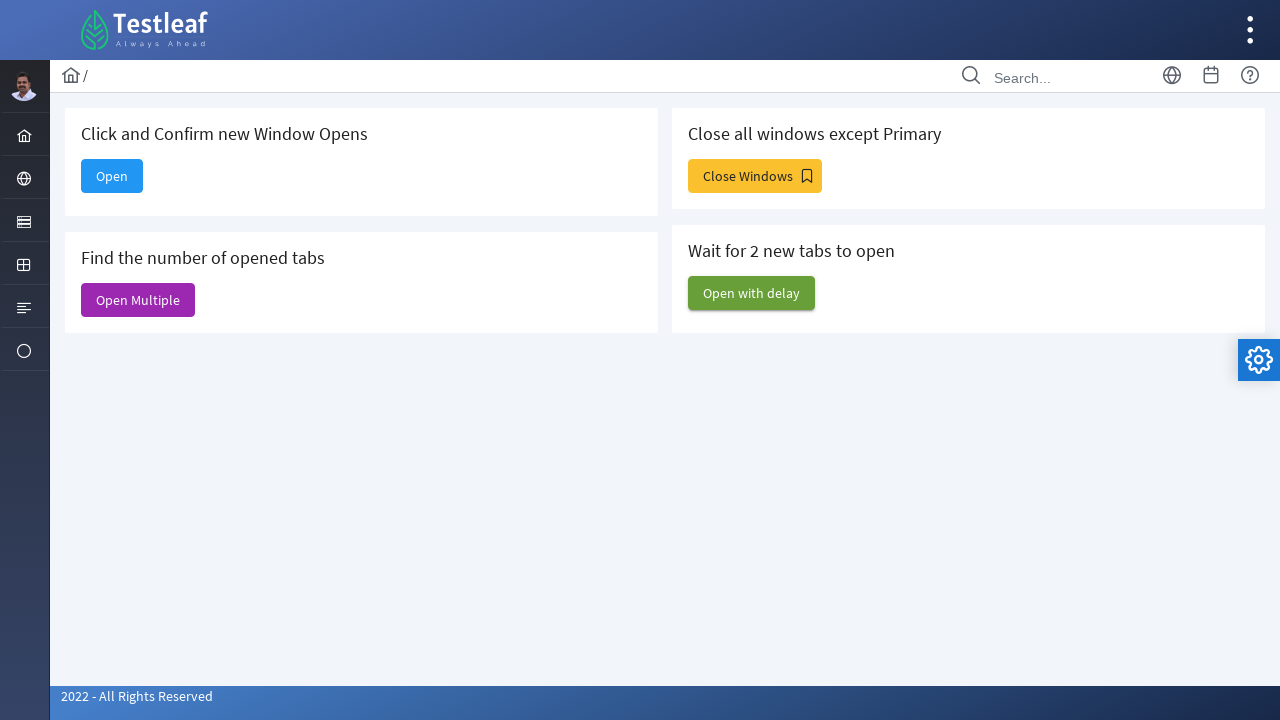

Clicked 'Open' button to open single window at (112, 176) on xpath=//span[text()='Open']
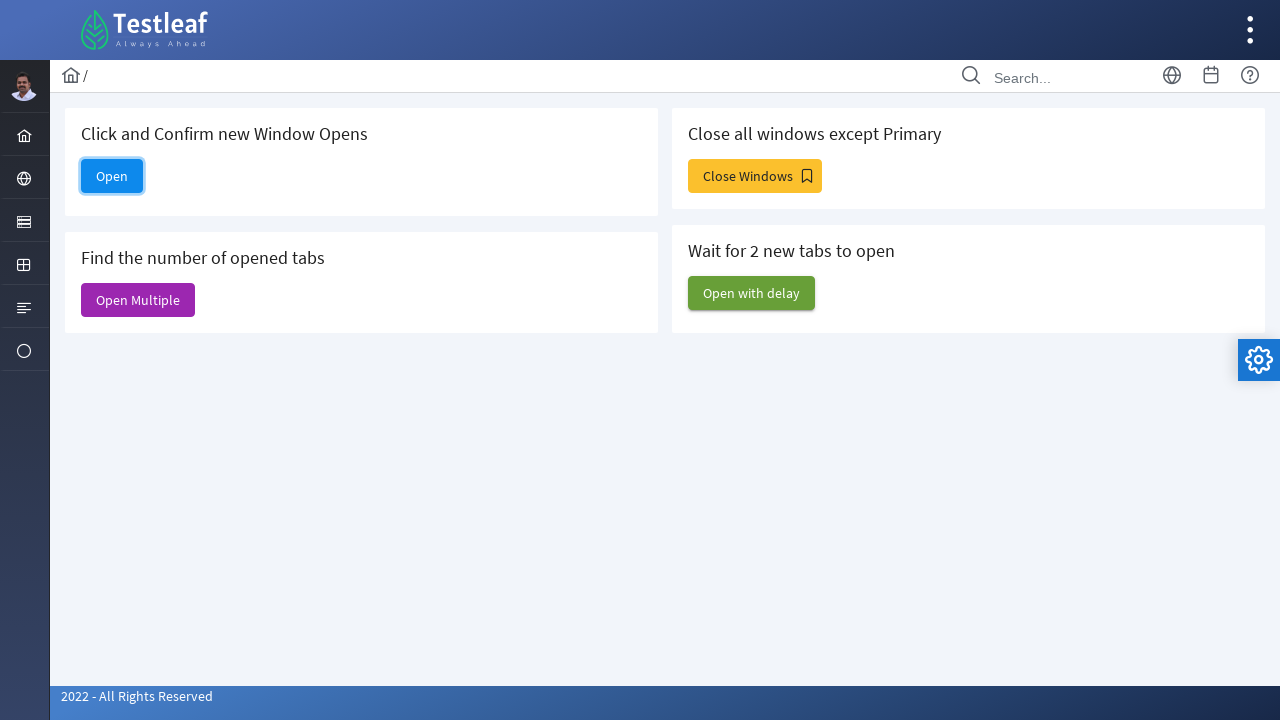

Clicked 'Open' button again and waited for new page at (112, 176) on xpath=//span[text()='Open']
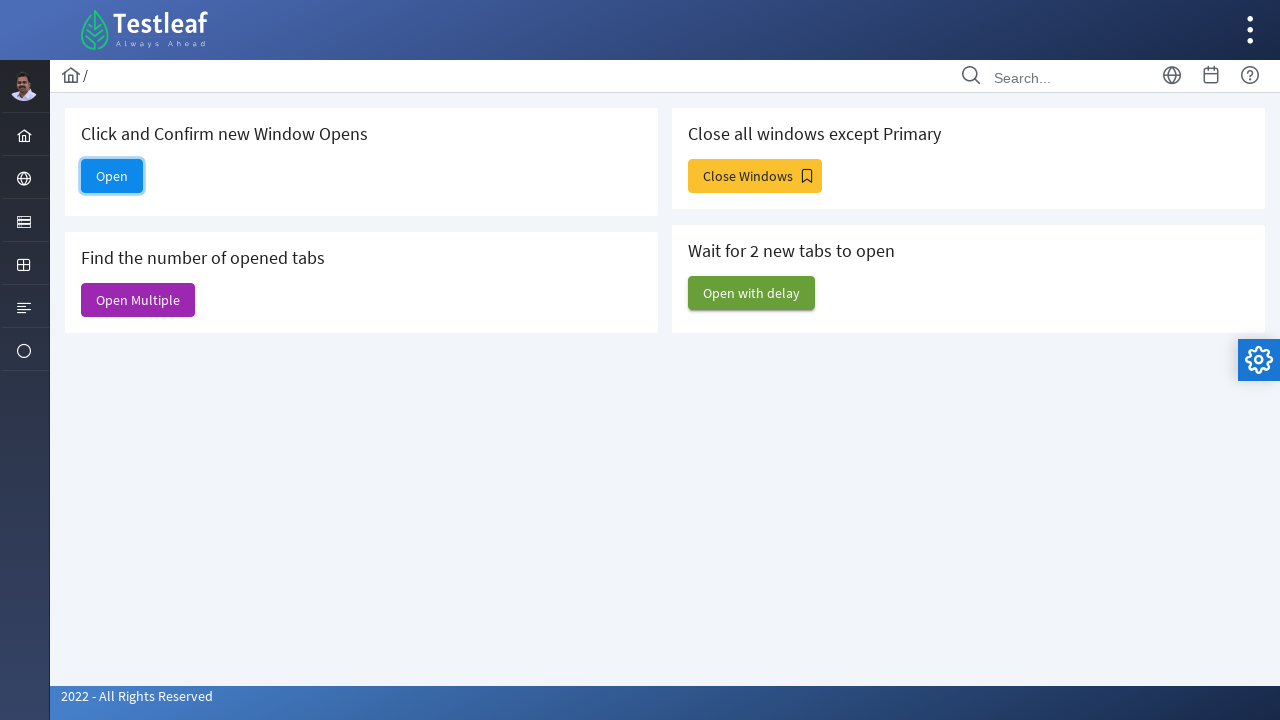

New page opened and captured
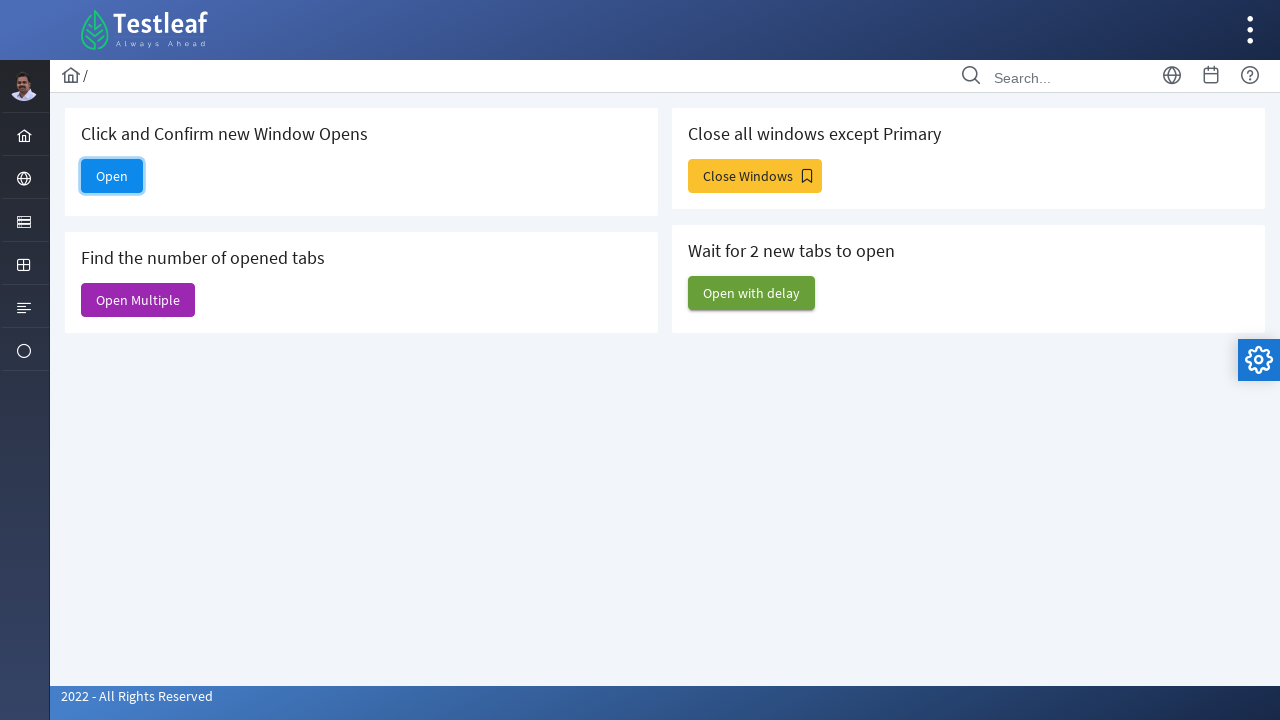

Closed the newly opened page
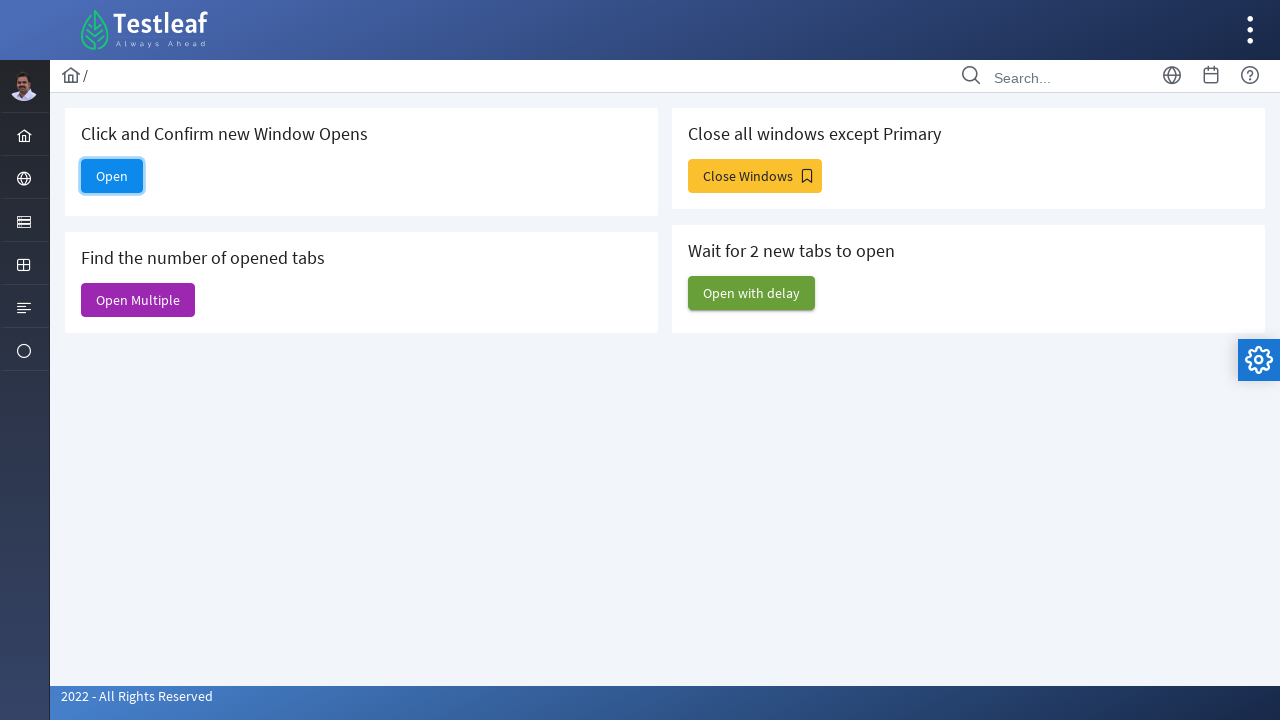

Stored reference to original page and captured current page list
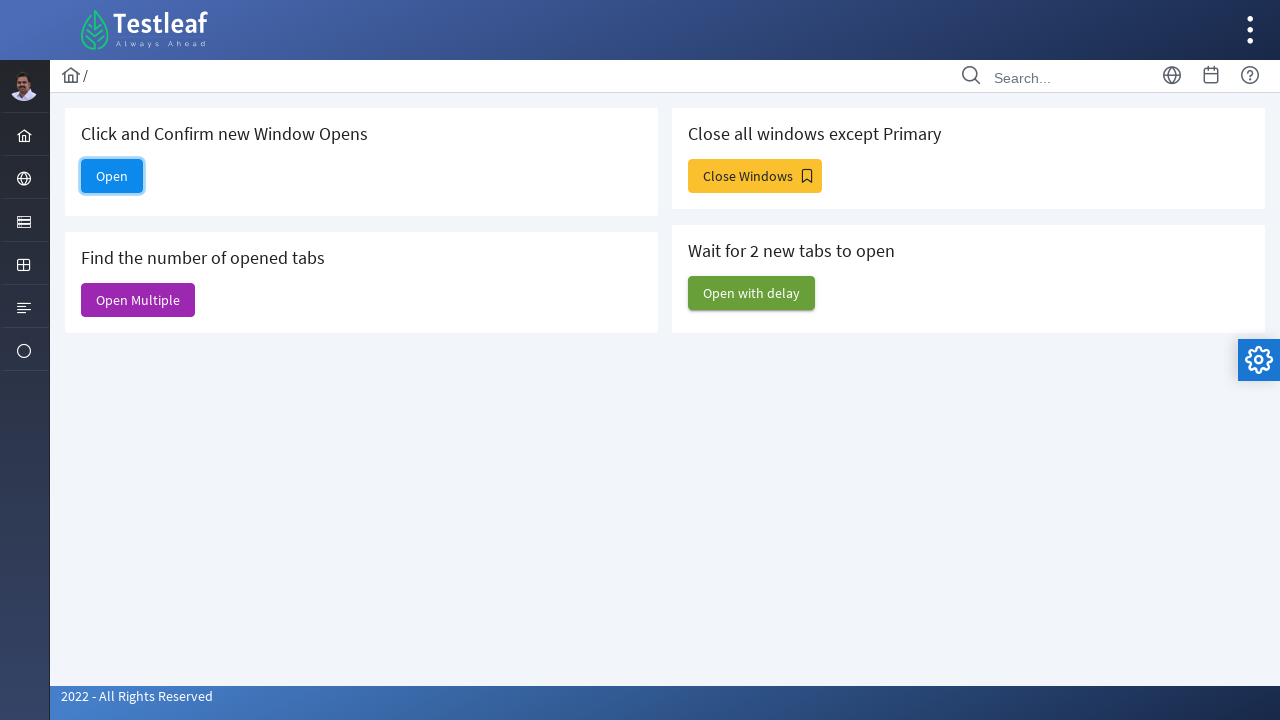

Clicked 'Open Multiple' button to open multiple windows at (138, 300) on xpath=//span[text()='Open Multiple']
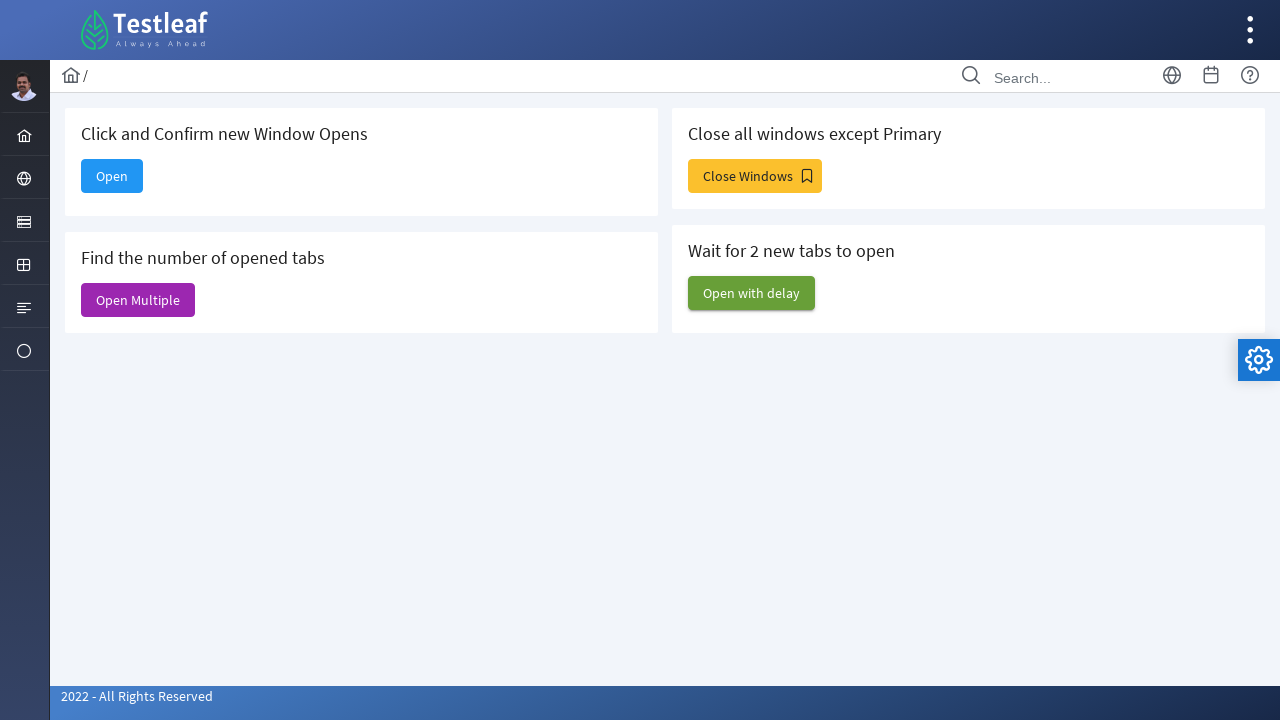

Waited 2 seconds for multiple windows to open
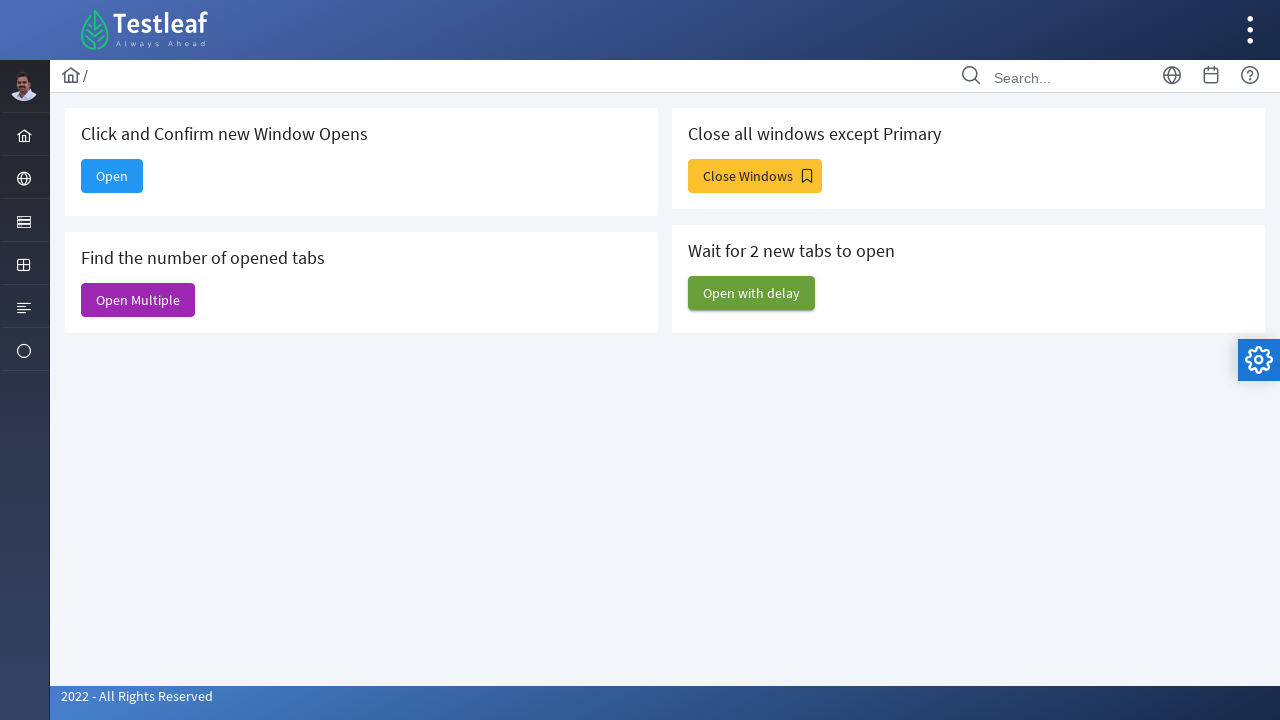

Retrieved all open pages, total count: 7
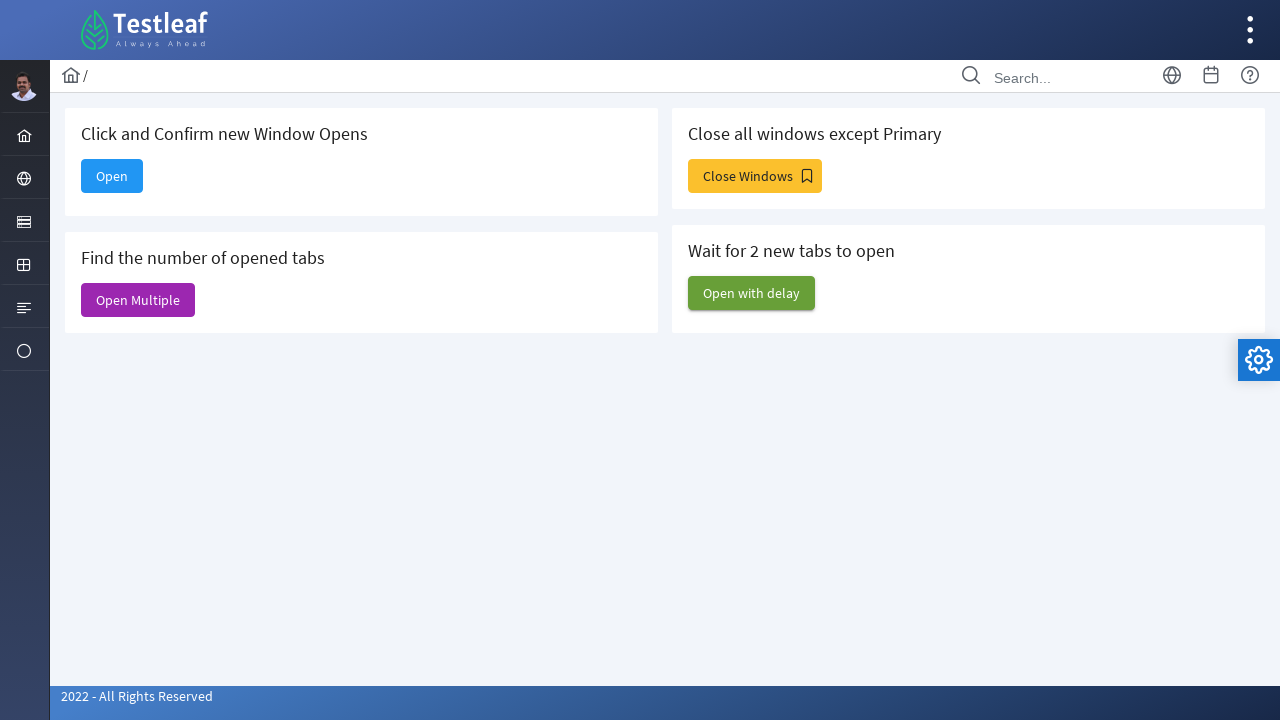

Closed a newly opened window from multiple windows batch
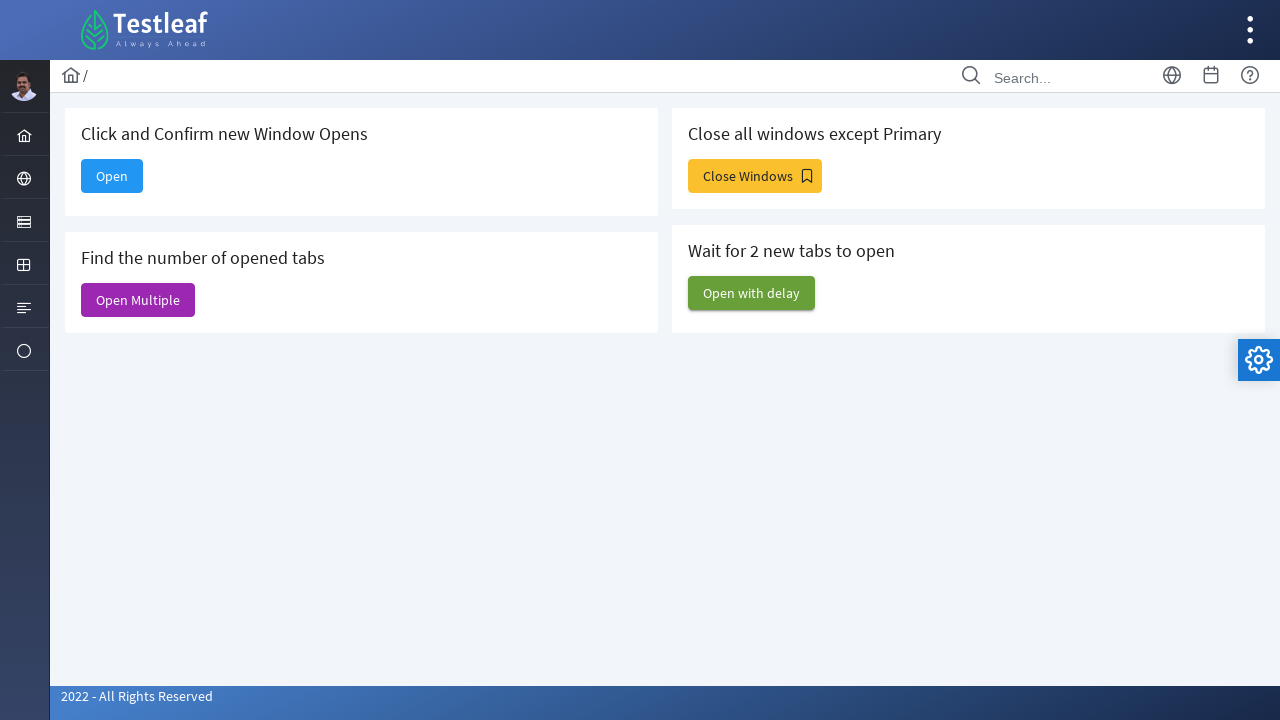

Closed a newly opened window from multiple windows batch
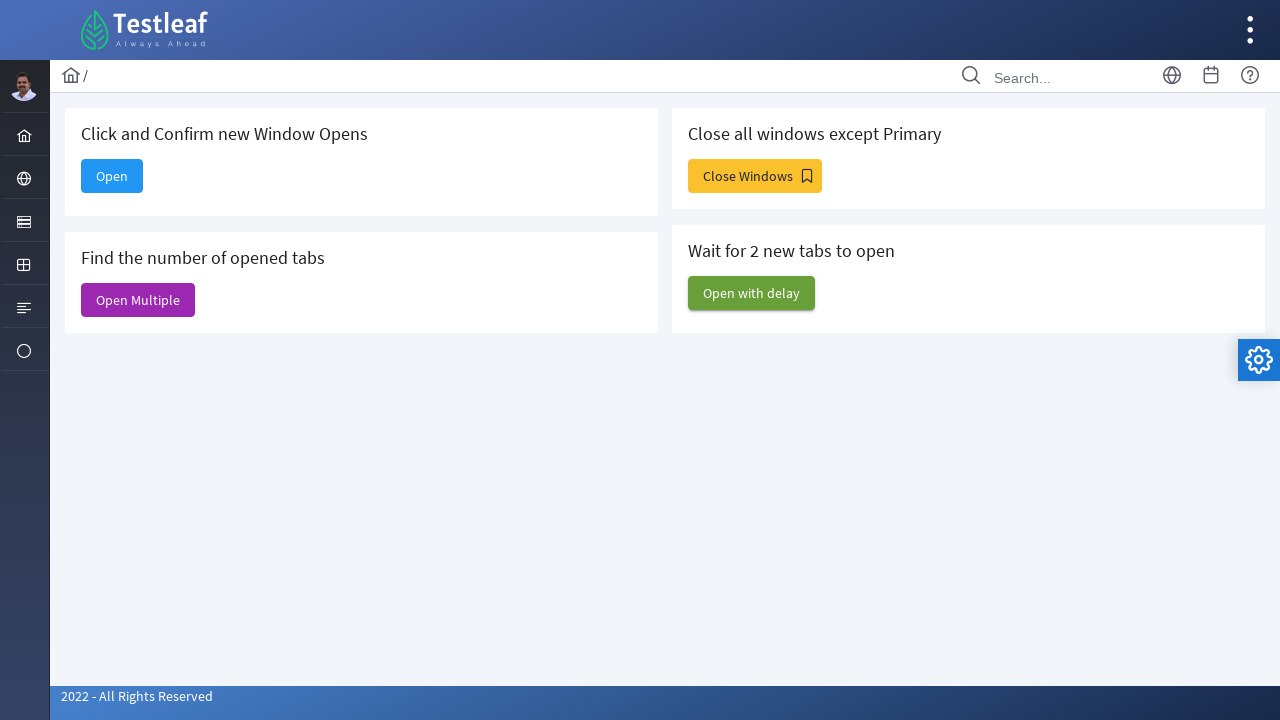

Stored current page list before closing windows
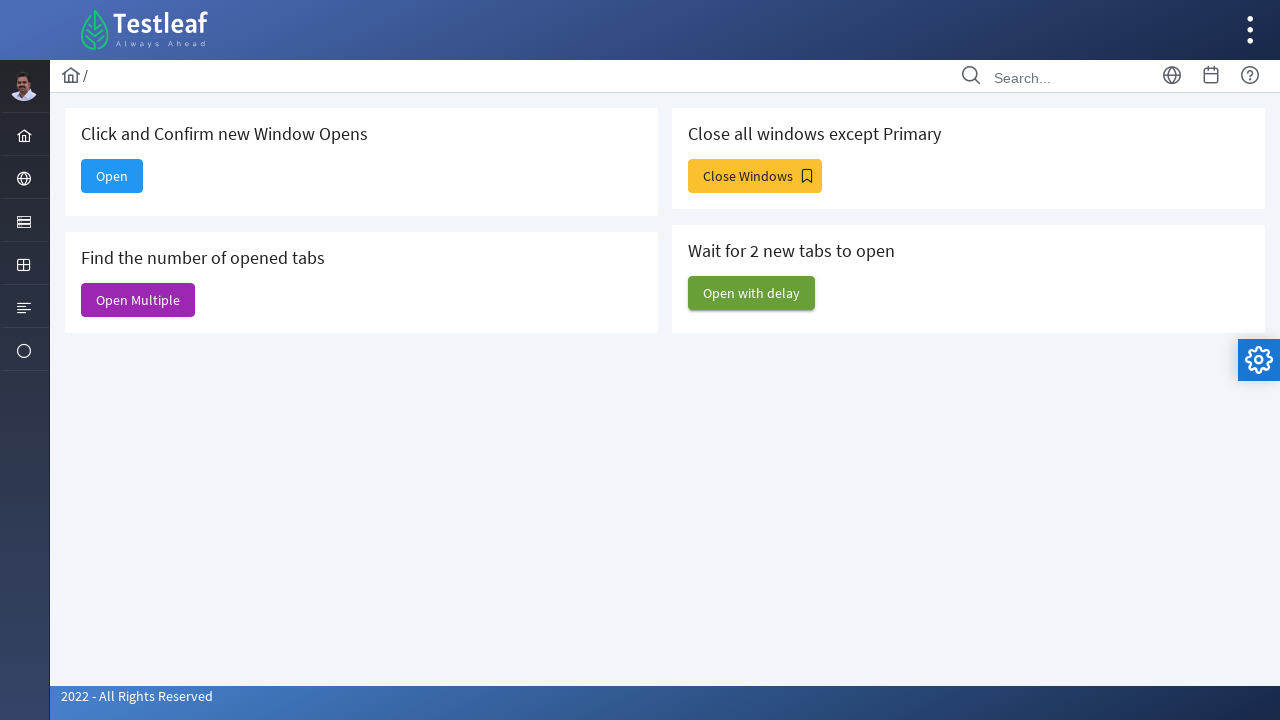

Clicked 'Close Windows' button at (755, 176) on xpath=//span[text()='Close Windows']
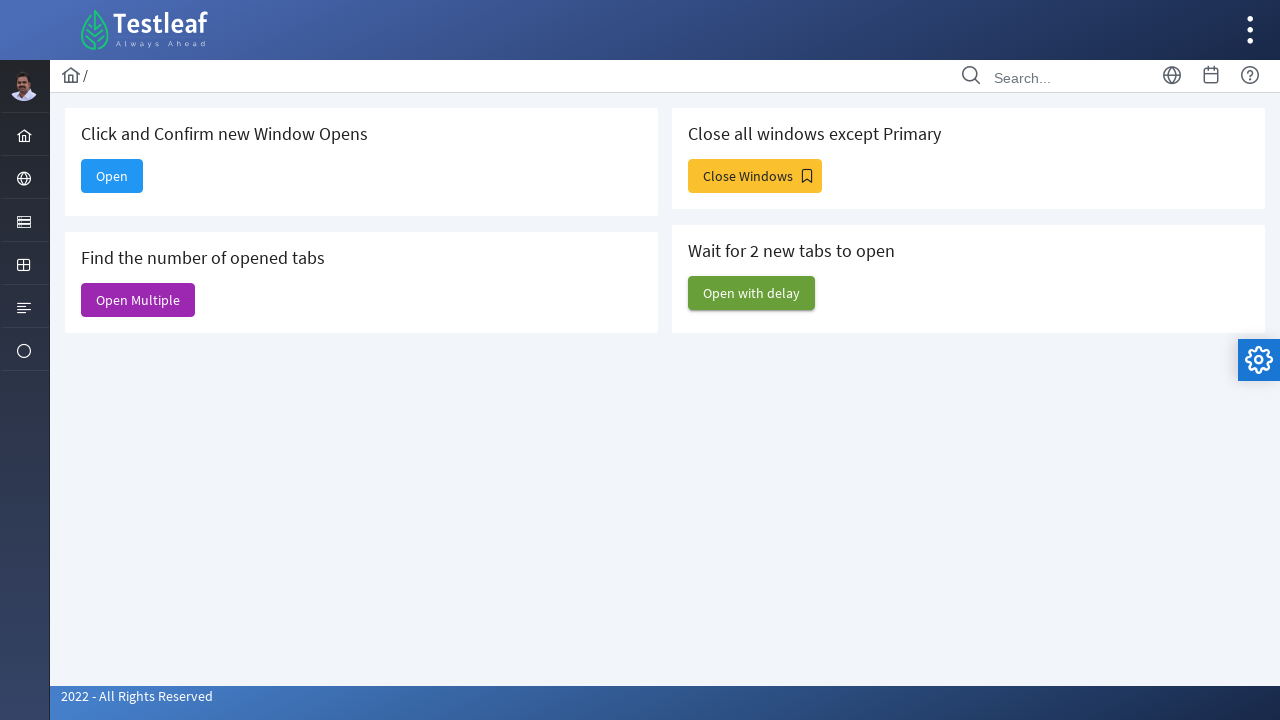

Waited 2 seconds for windows to be processed
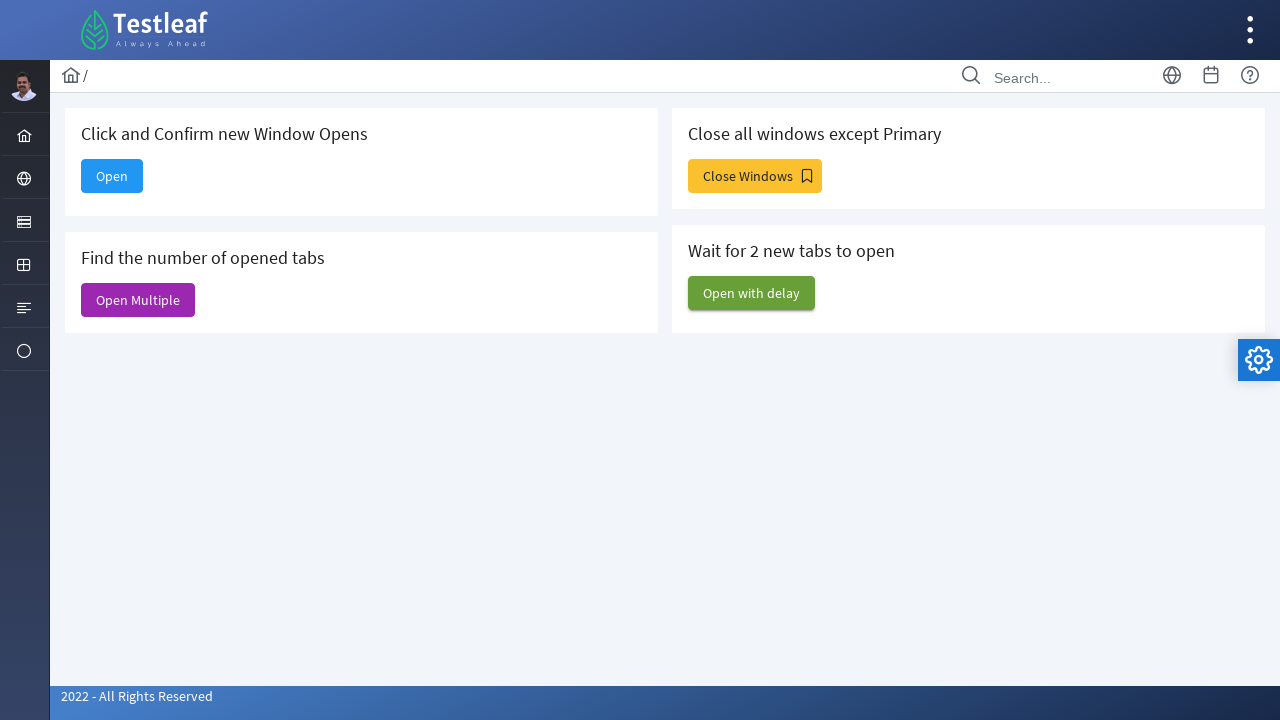

Retrieved all open pages after close windows action, total count: 8
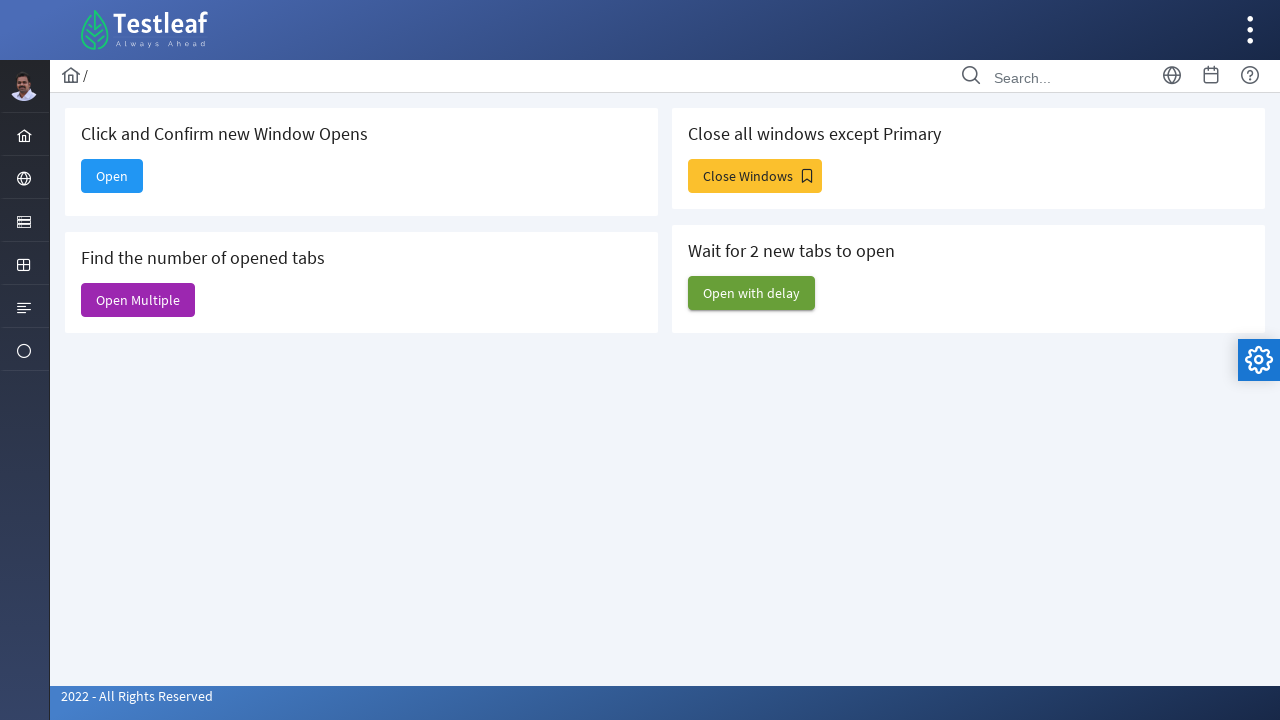

Closed a newly opened window from close windows batch
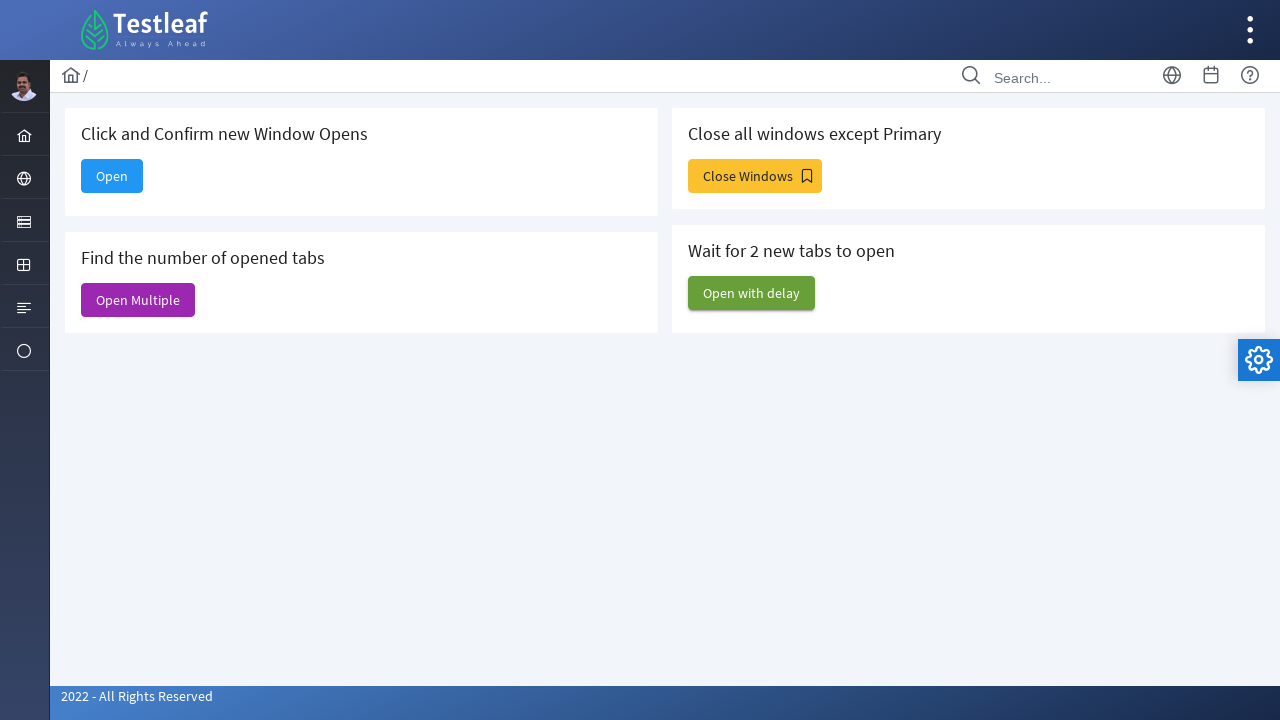

Closed a newly opened window from close windows batch
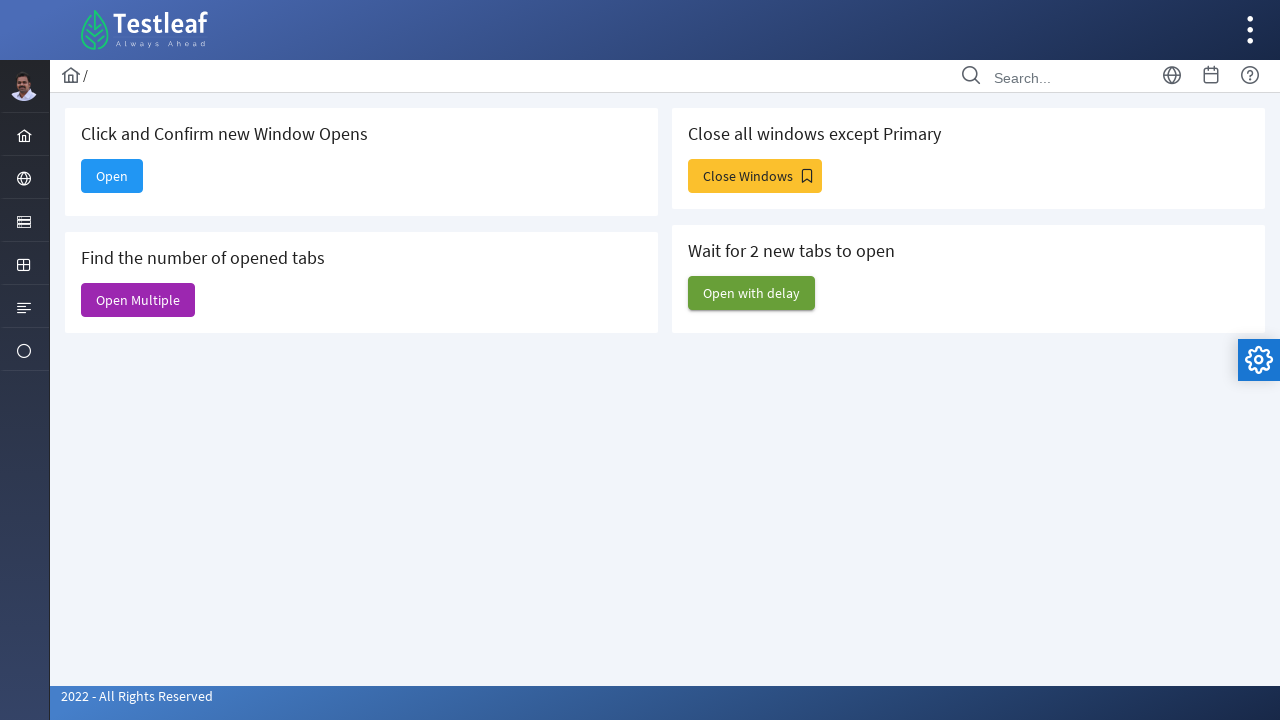

Closed a newly opened window from close windows batch
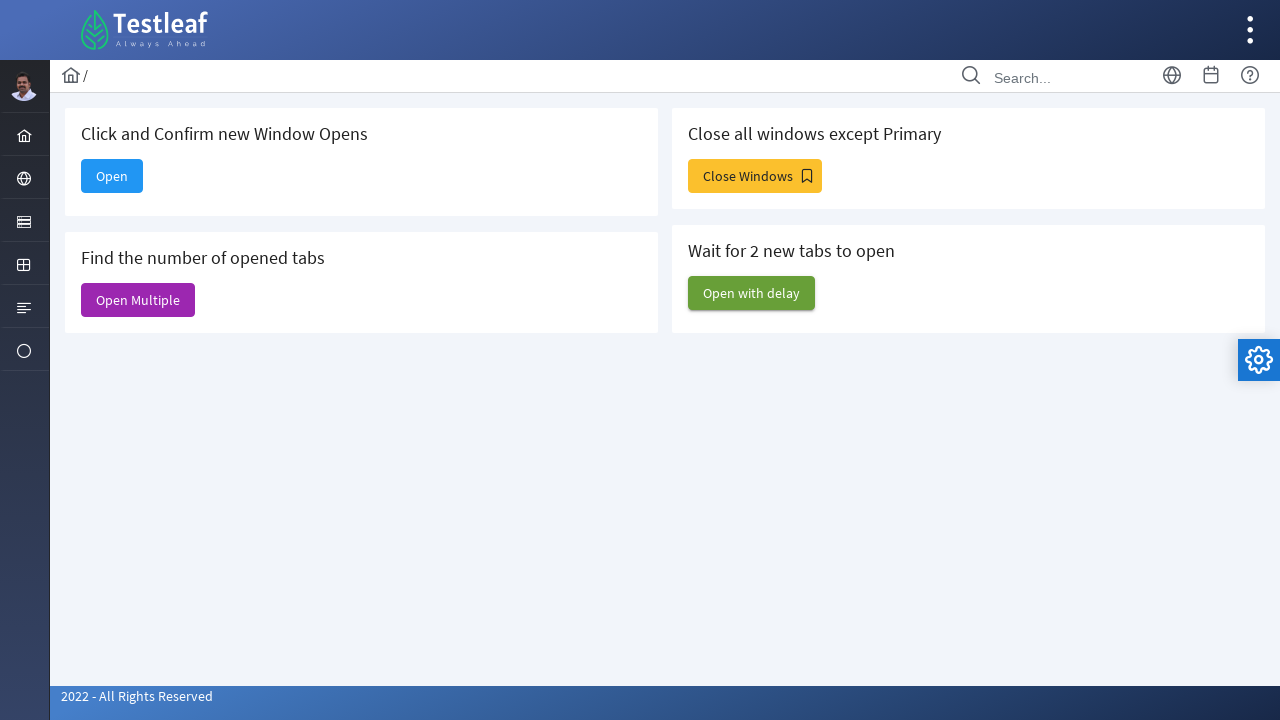

Clicked 'Open with delay' button at (752, 293) on xpath=//span[text()='Open with delay']
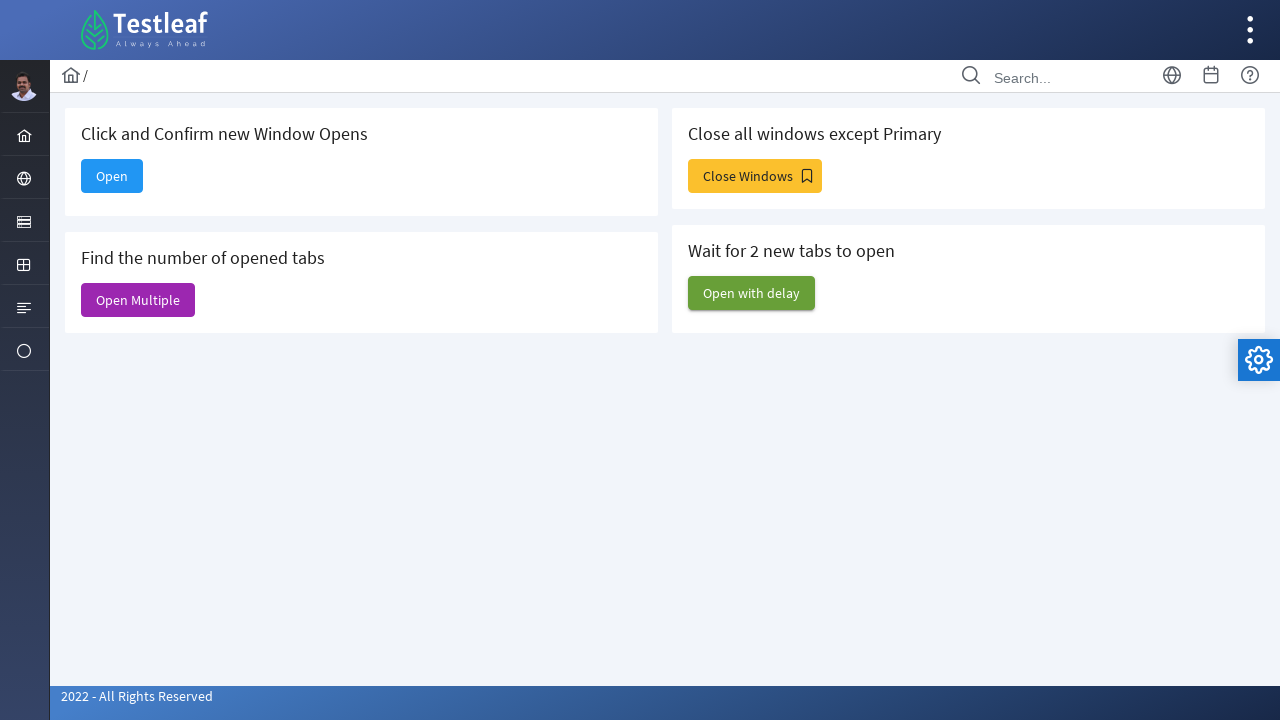

Waited 5 seconds for delayed windows to open
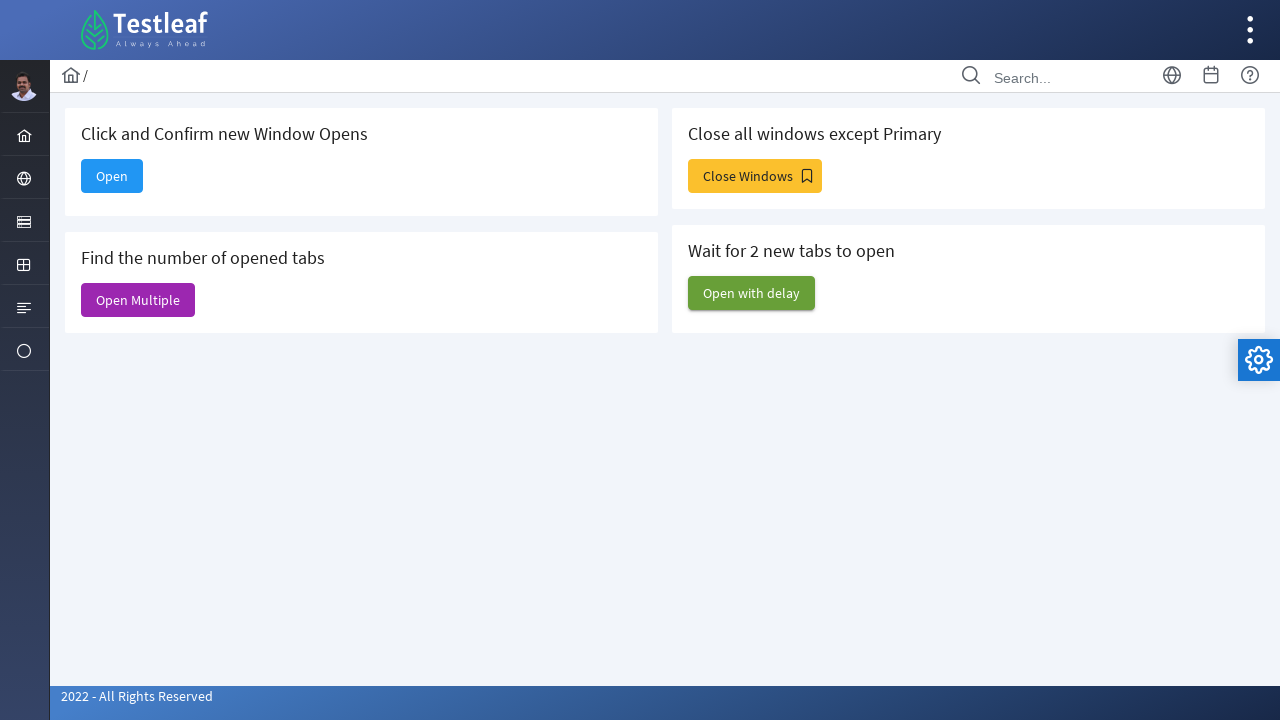

Retrieved all open pages after delayed opening, total count: 7
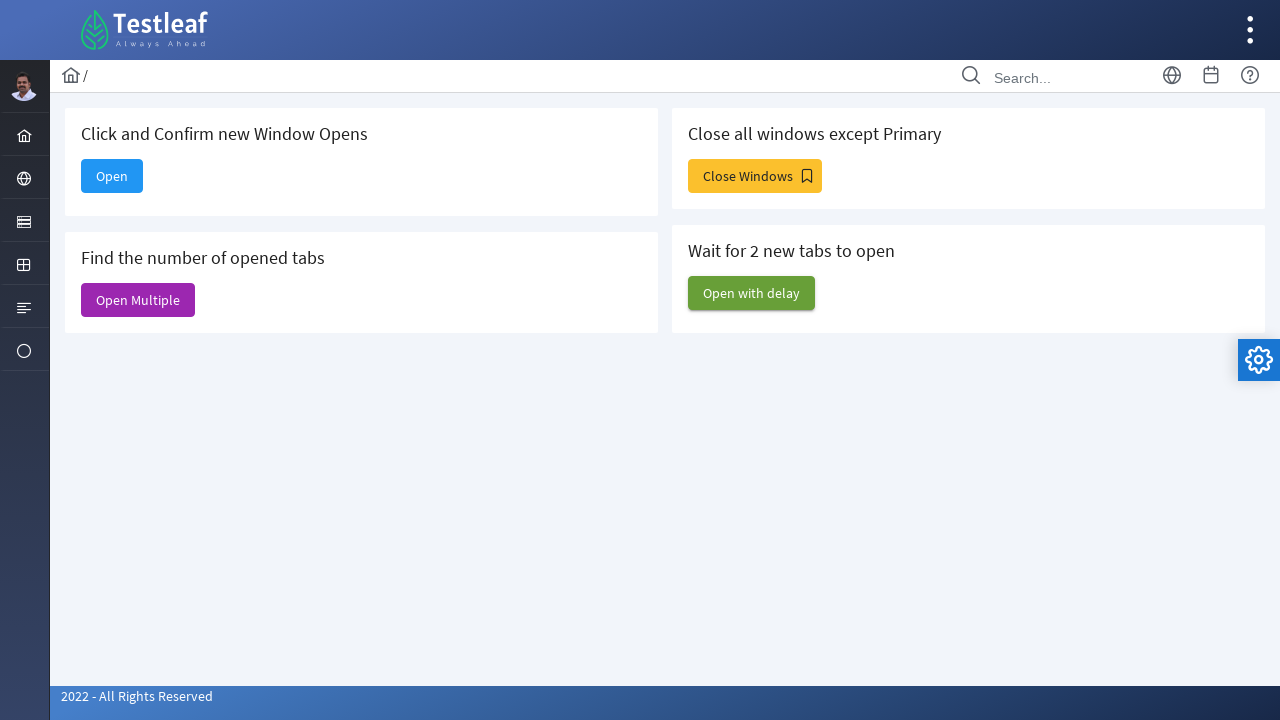

Verified newly opened window is accessible, title: Alert
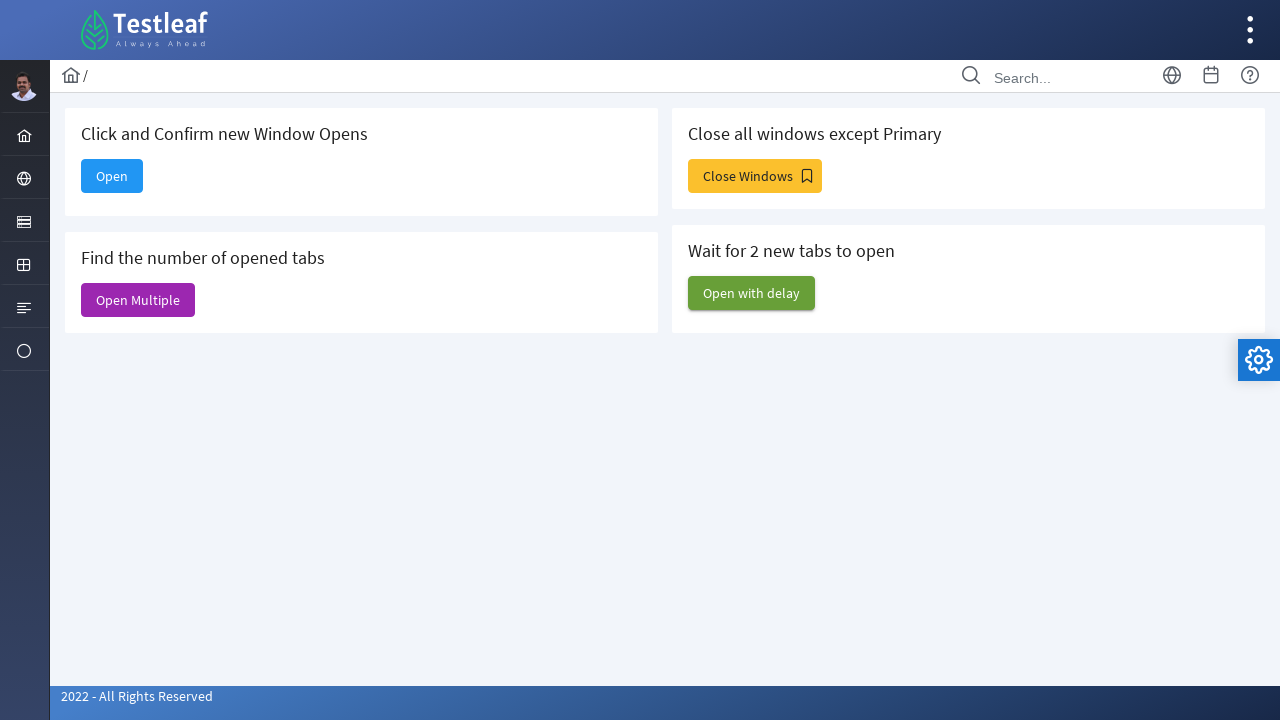

Verified newly opened window is accessible, title: Input Components
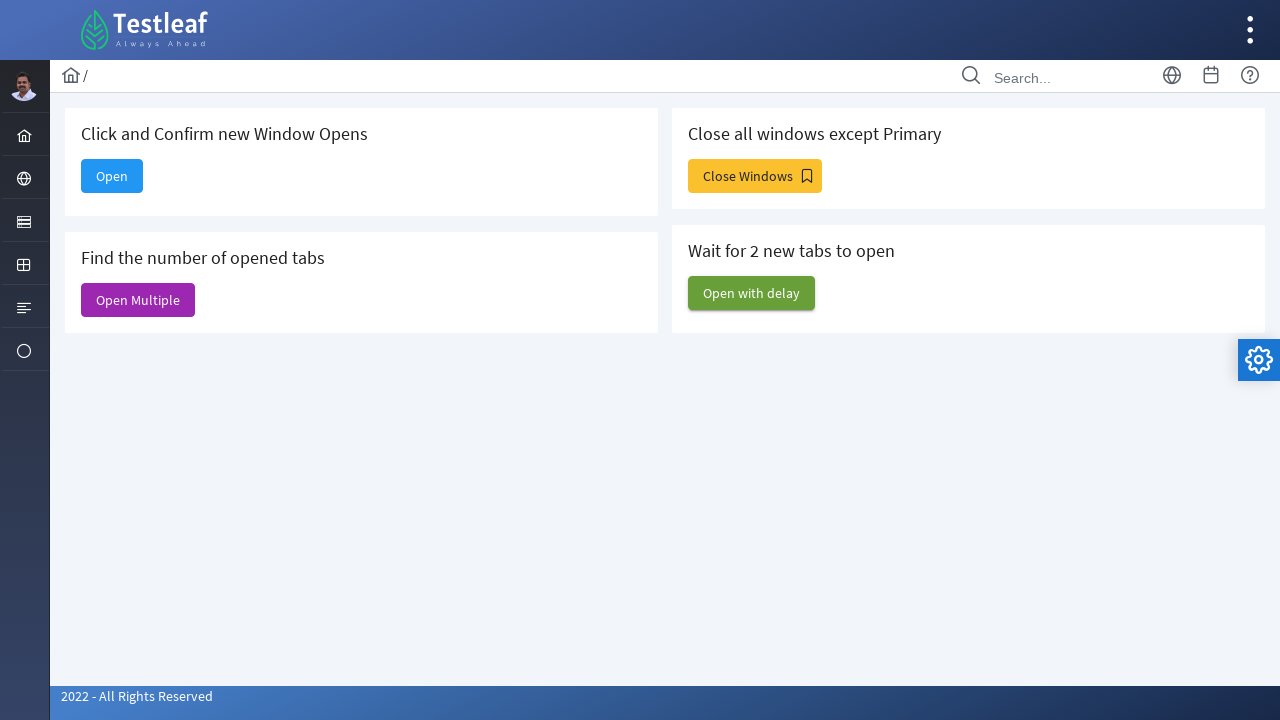

Verified newly opened window is accessible, title: Dashboard
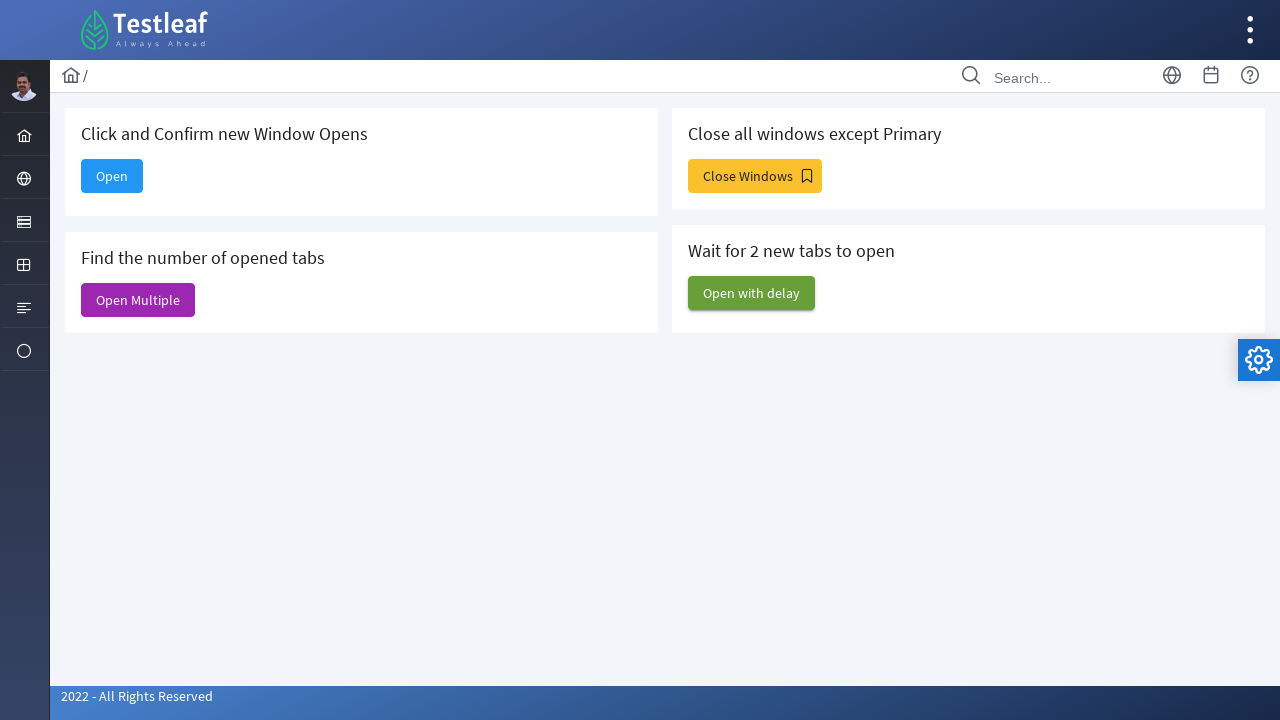

Verified newly opened window is accessible, title: Dashboard
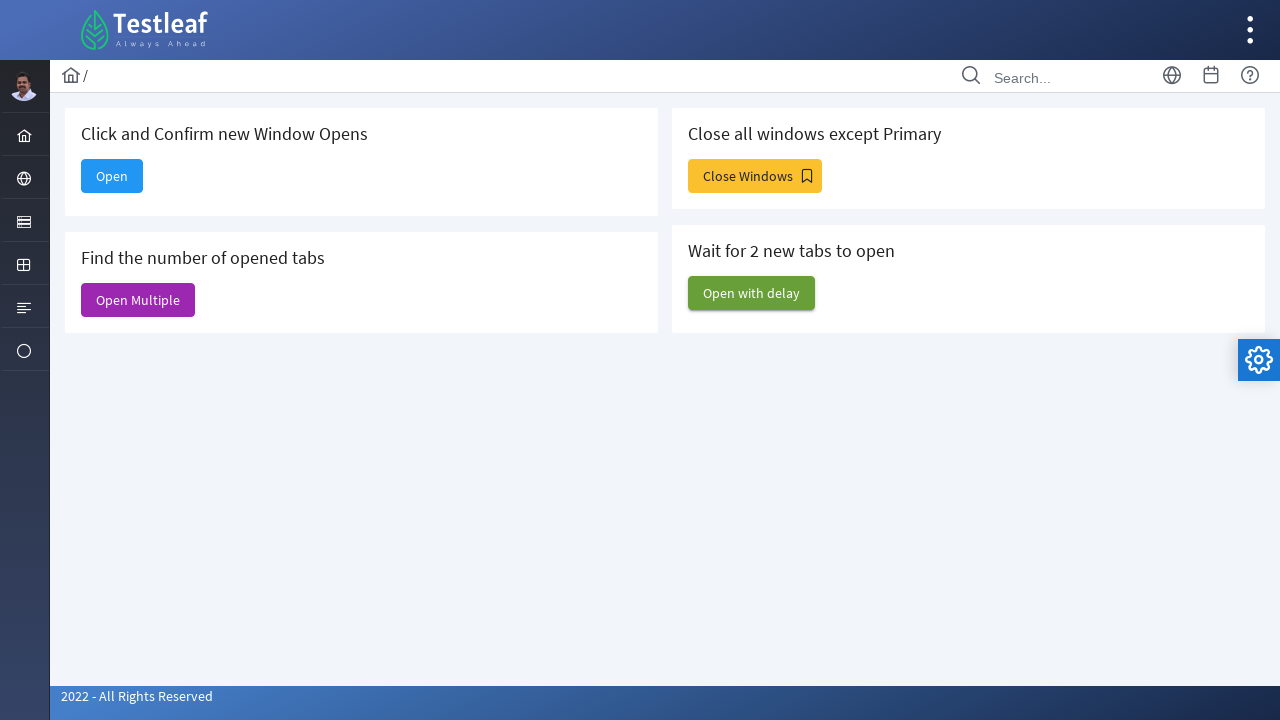

Verified newly opened window is accessible, title: Web Table
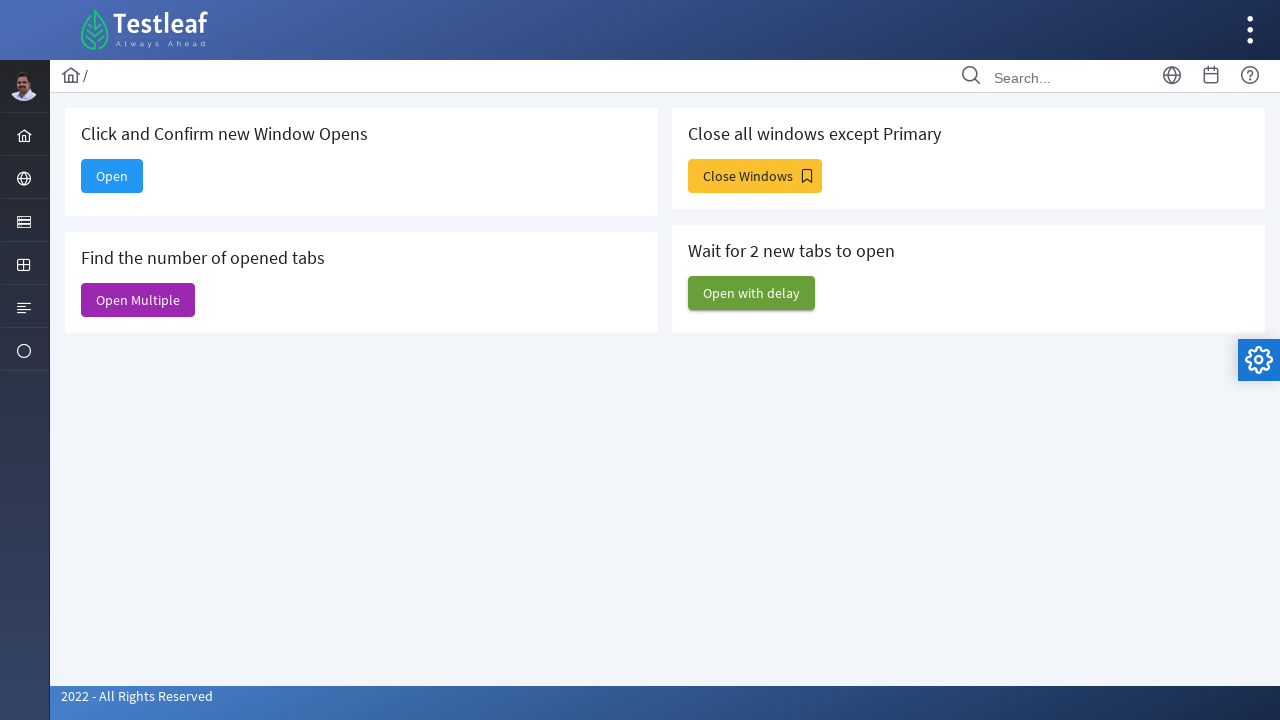

Verified newly opened window is accessible, title: Dashboard
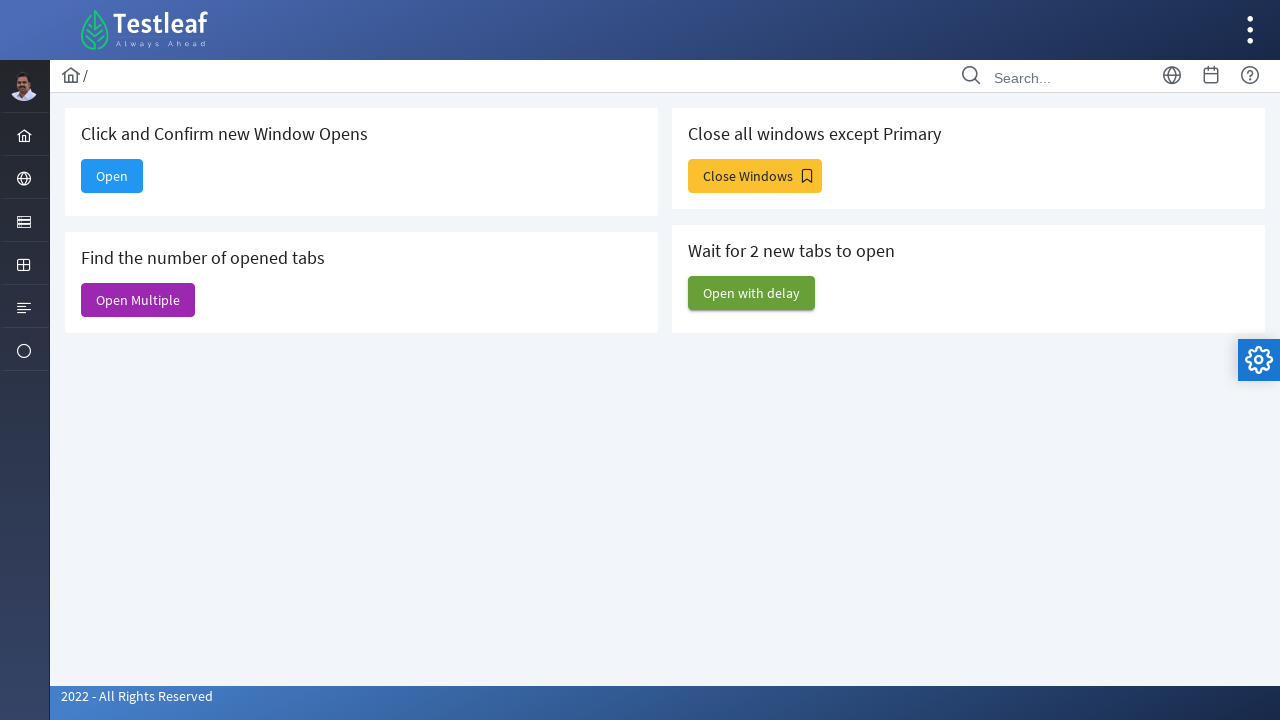

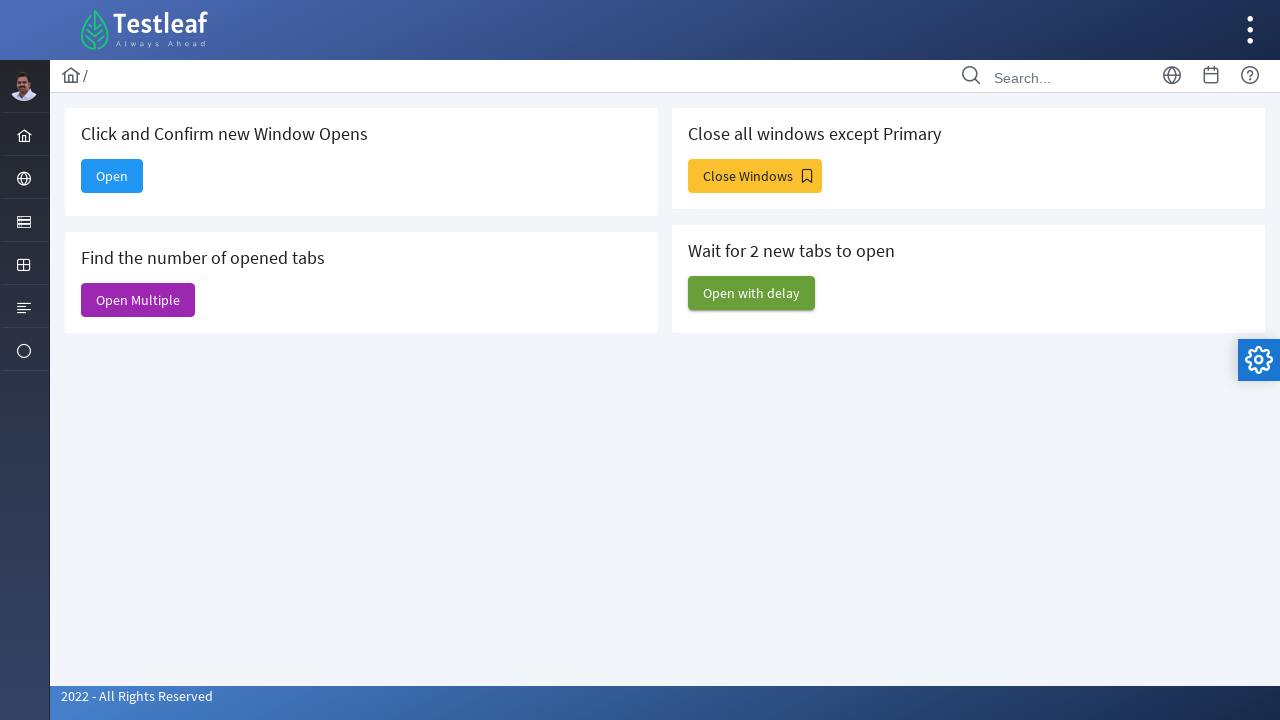